Tests popup window handling by clicking a link that opens a popup window and then retrieving all window handles to verify the new window was opened.

Starting URL: https://omayo.blogspot.com/

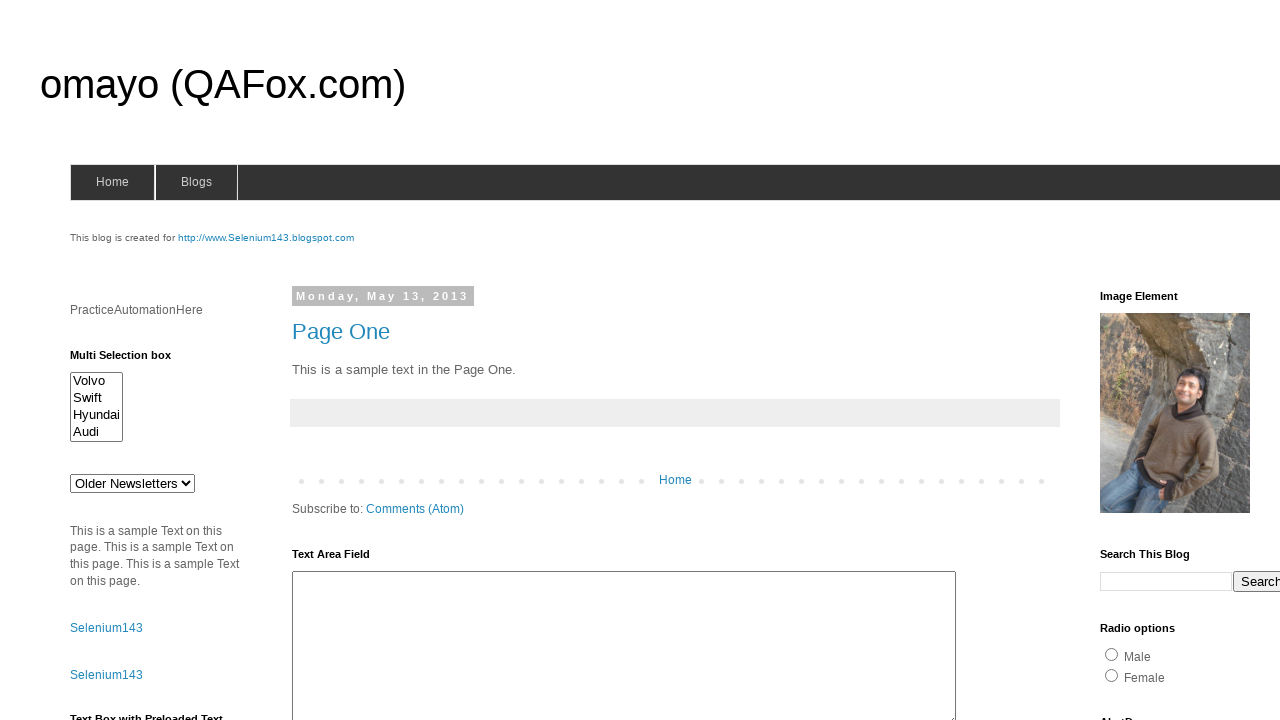

Clicked link to open popup window at (132, 360) on xpath=//a[text()='Open a popup window']
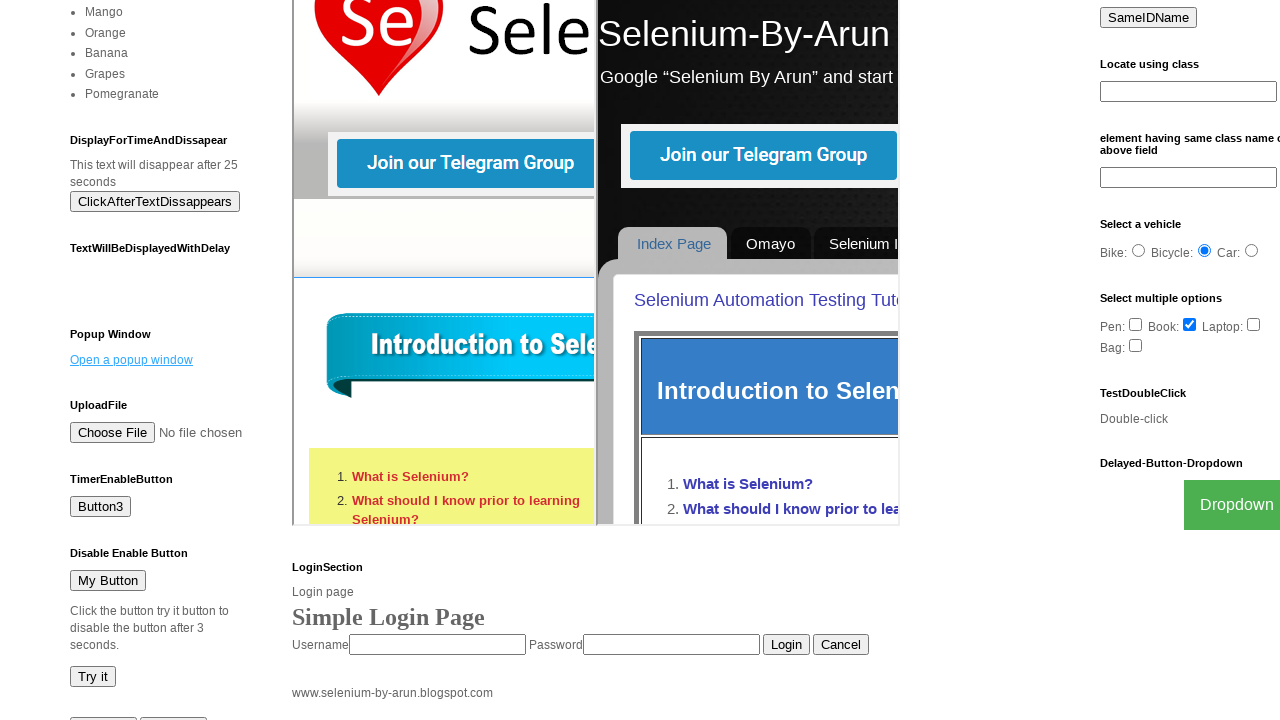

Waited 1000ms for popup window to open
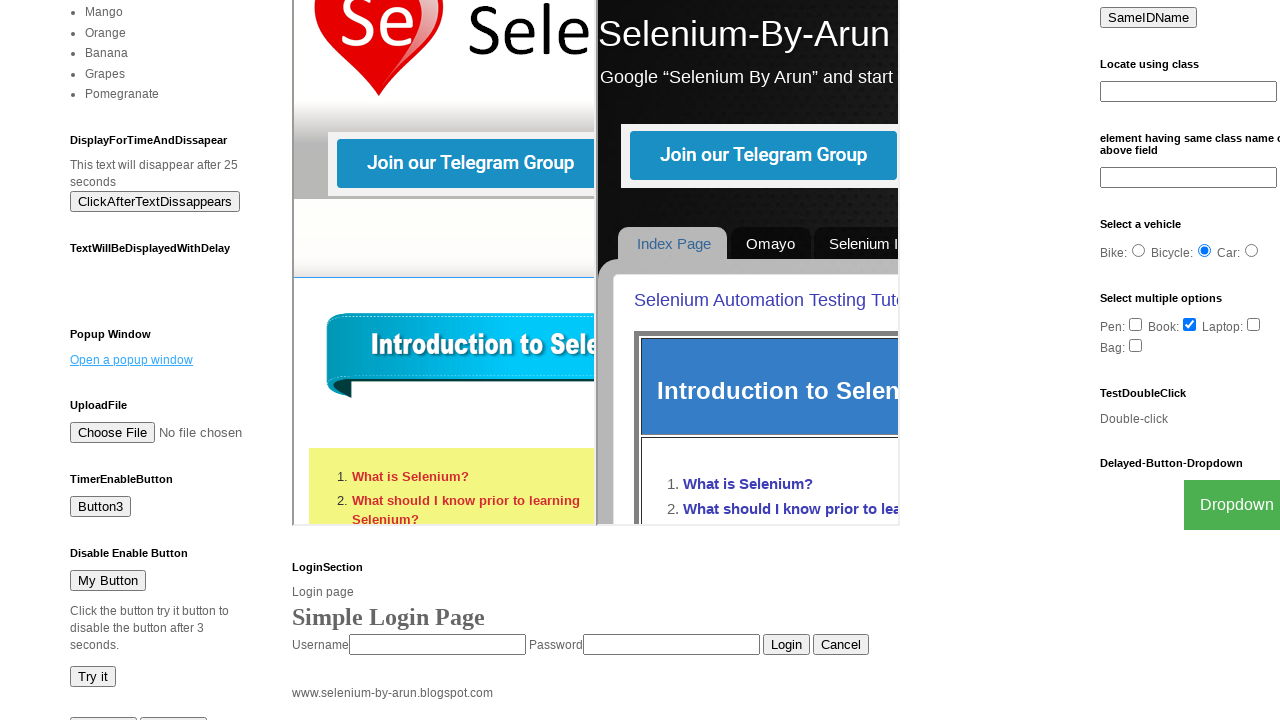

Retrieved all pages from context
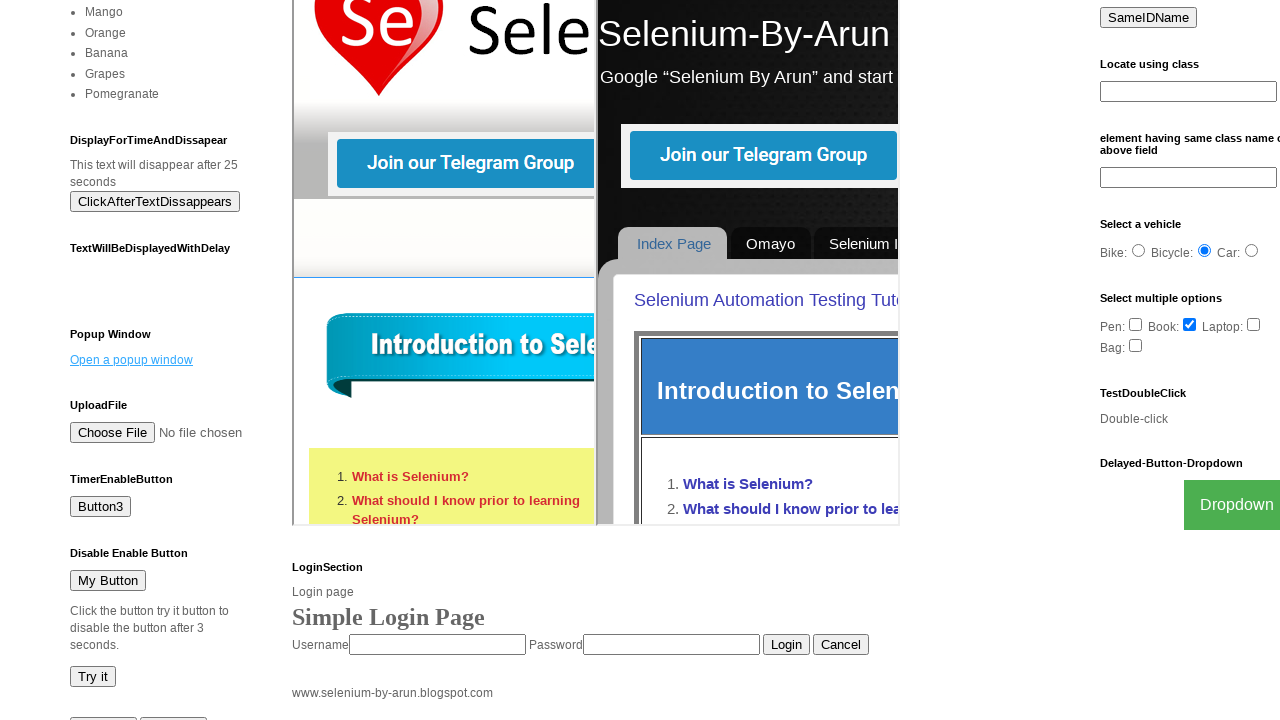

Verified popup window opened - total pages: 2
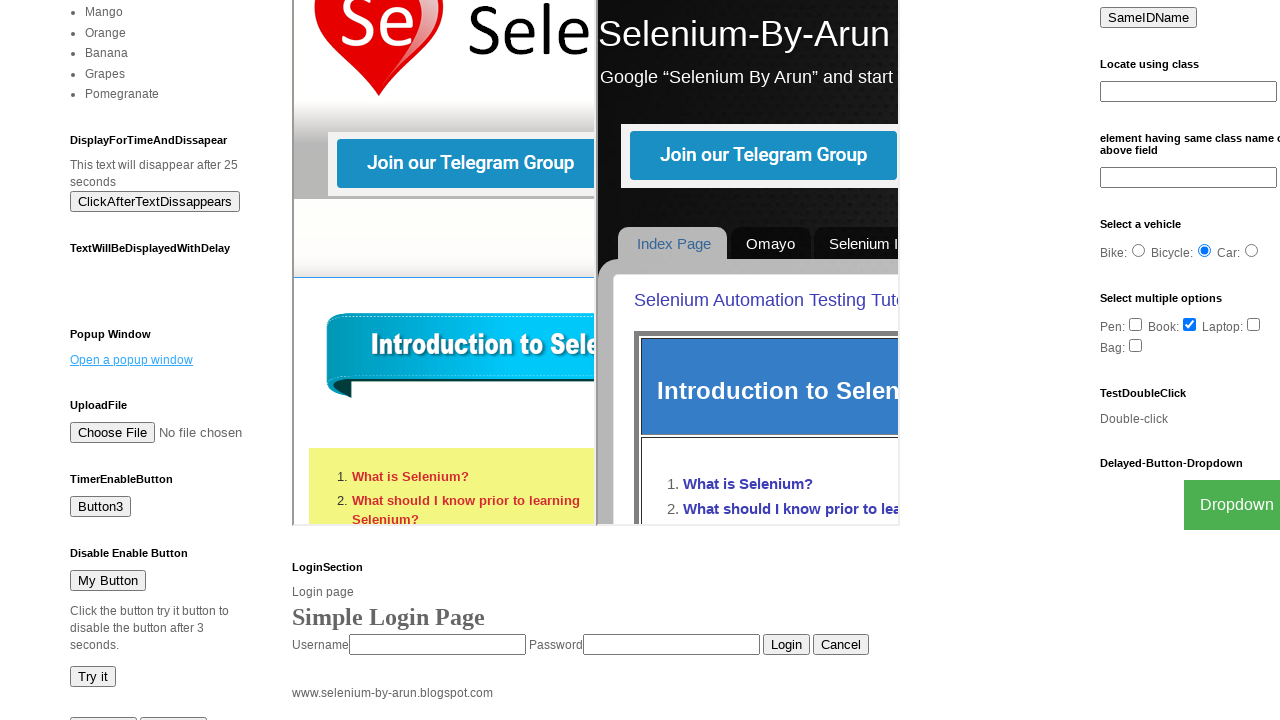

Switched to new popup window
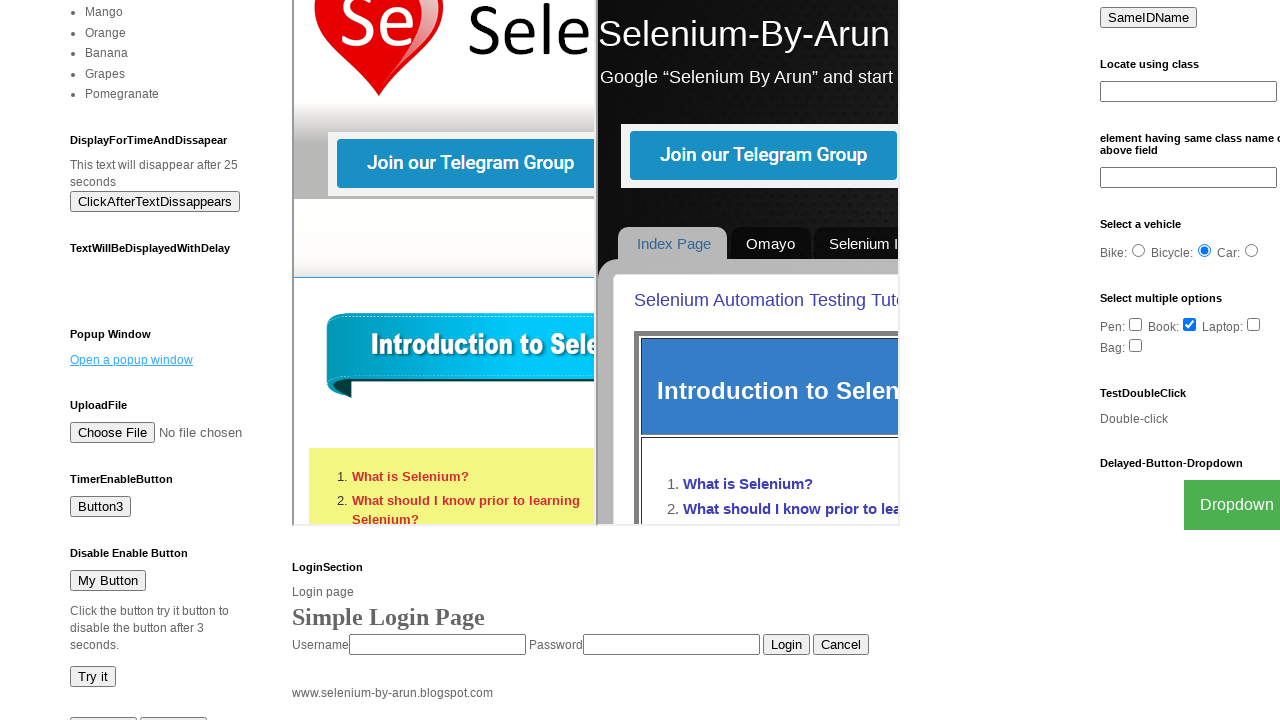

Popup page loaded (domcontentloaded state)
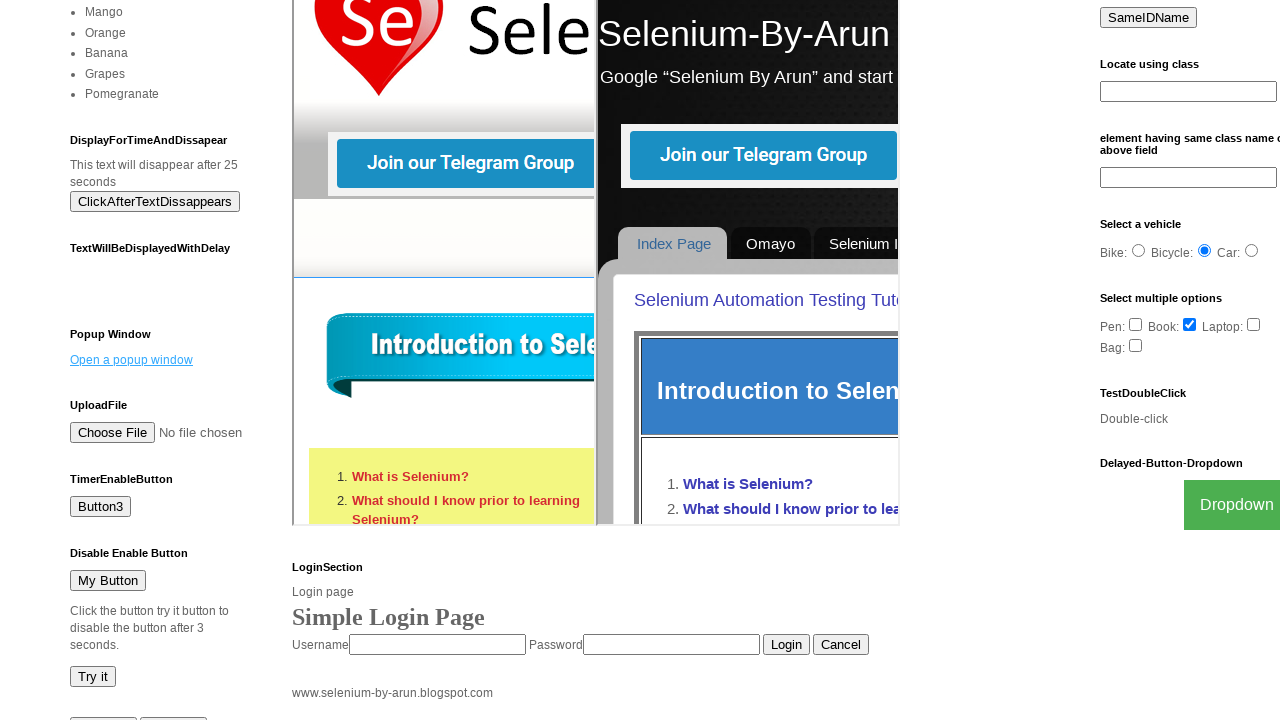

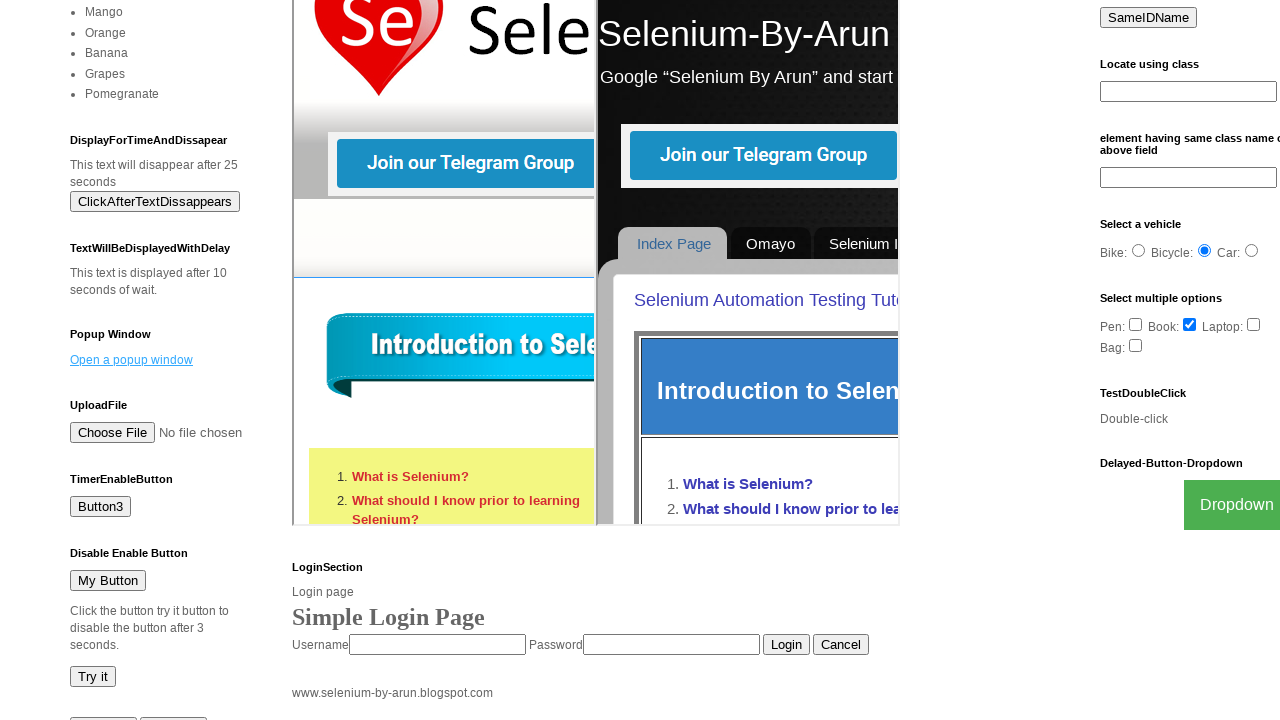